Tests a registration form by filling all fields including name, email, password, gender, skills, country, addresses, and submitting the form

Starting URL: https://grotechminds.com/registration/

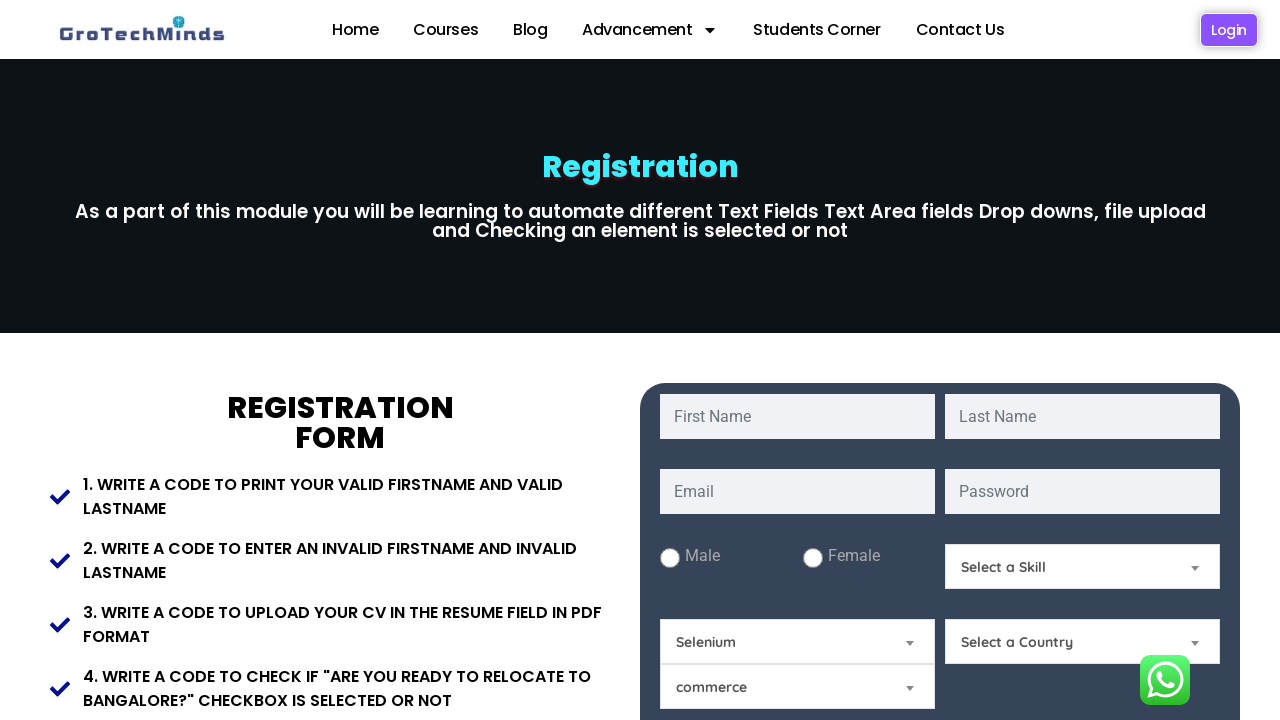

Filled first name field with 'John' on input[name='fname']
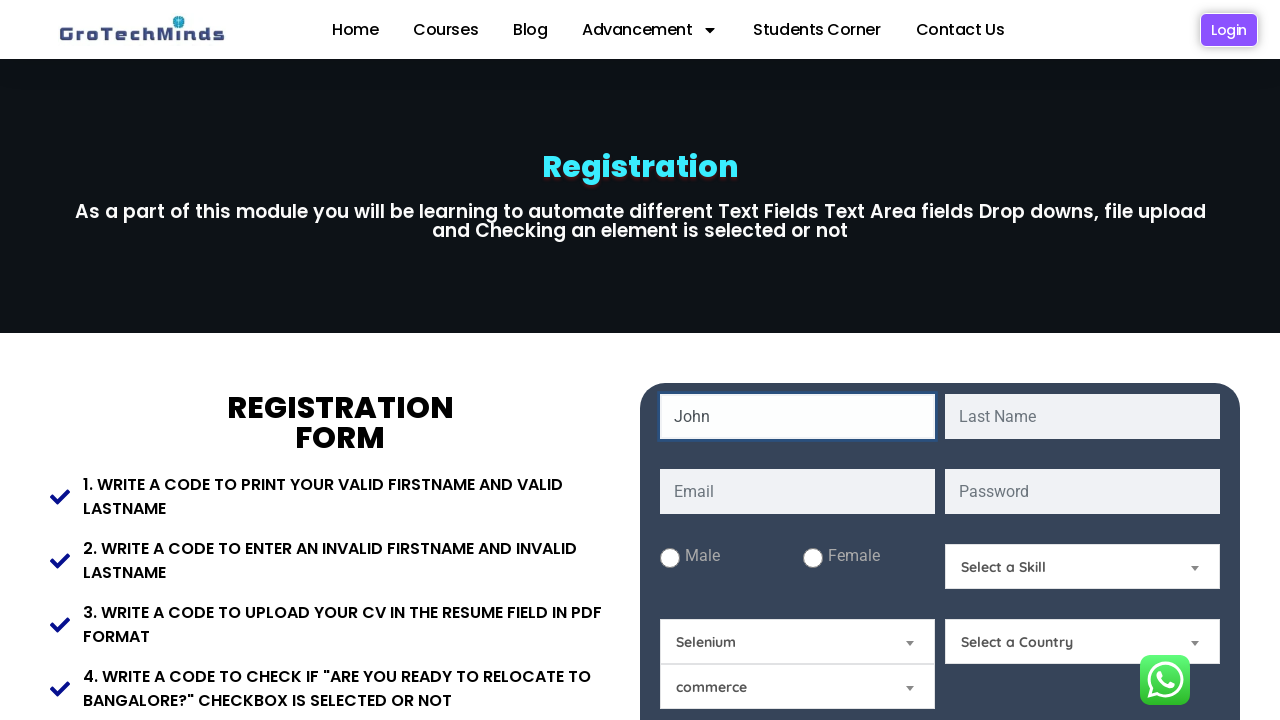

Filled last name field with 'Smith' on input[name='lname']
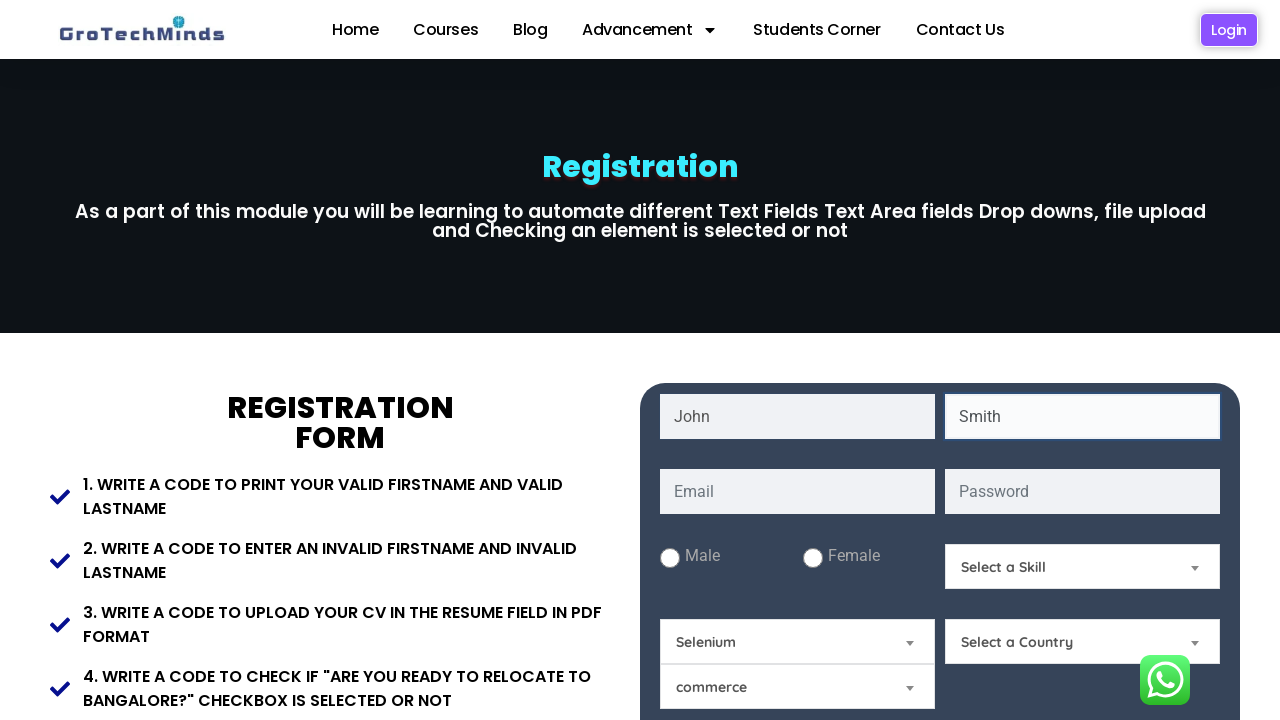

Filled email field with 'john.smith@example.com' on input[name='email']
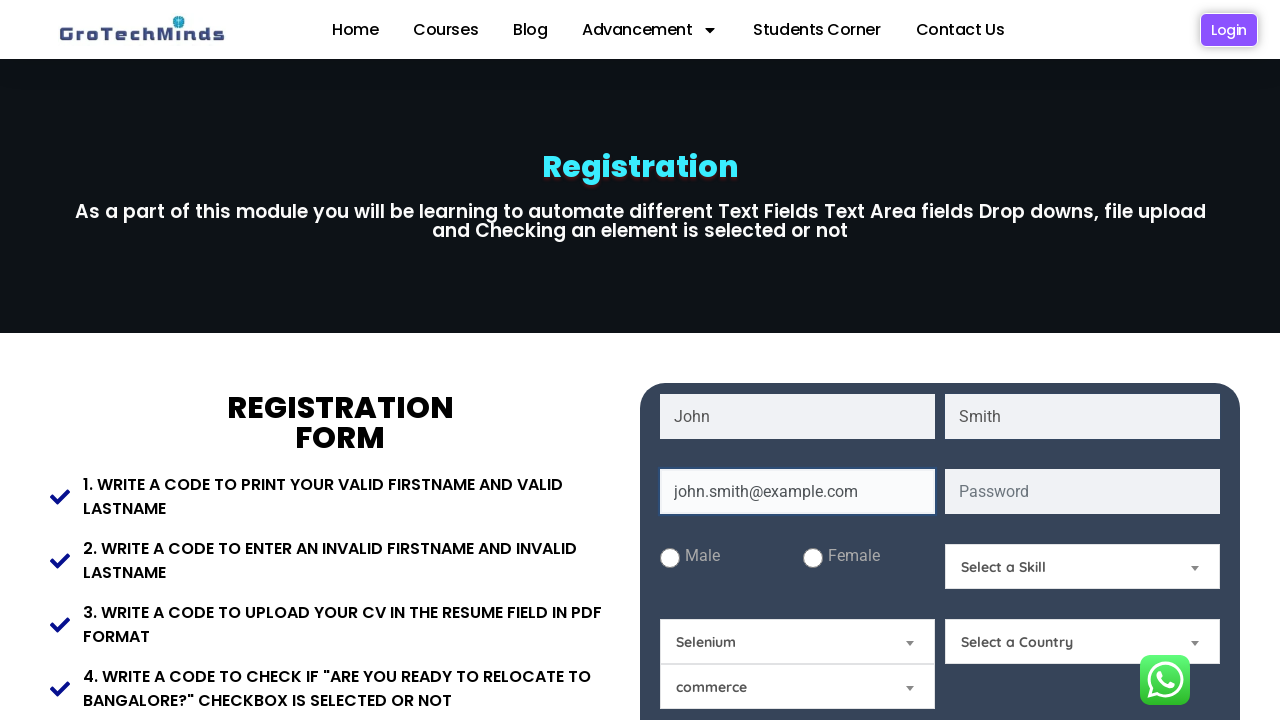

Filled password field with 'SecurePass123!' on input[name='password']
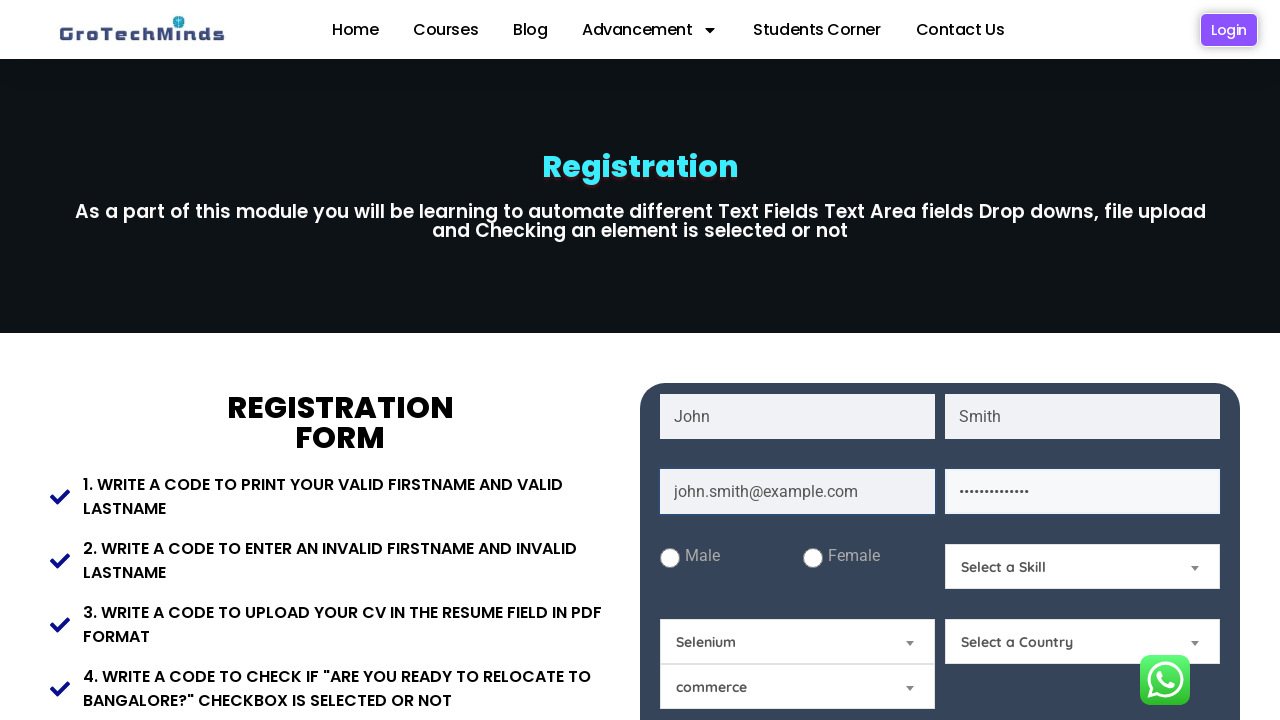

Selected Female gender radio button at (812, 558) on #Female
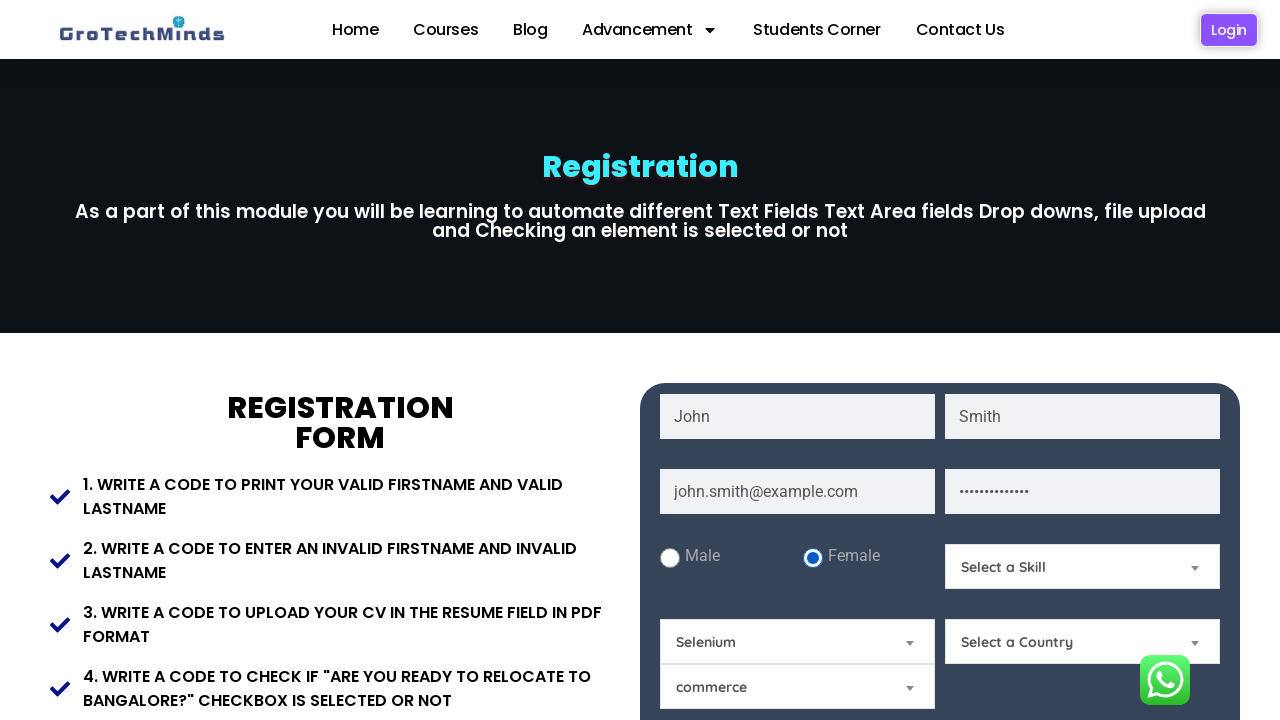

Selected skill from dropdown at index 1 on #Skills
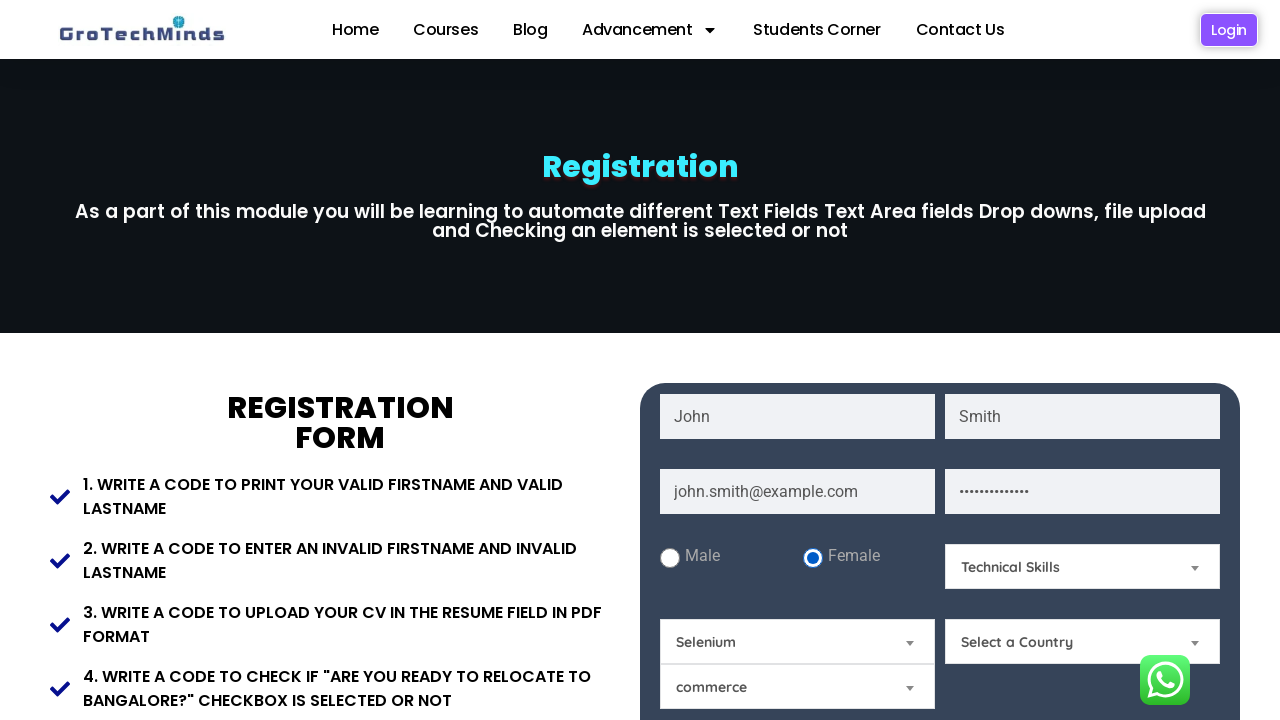

Selected 'India' from country dropdown on #Country
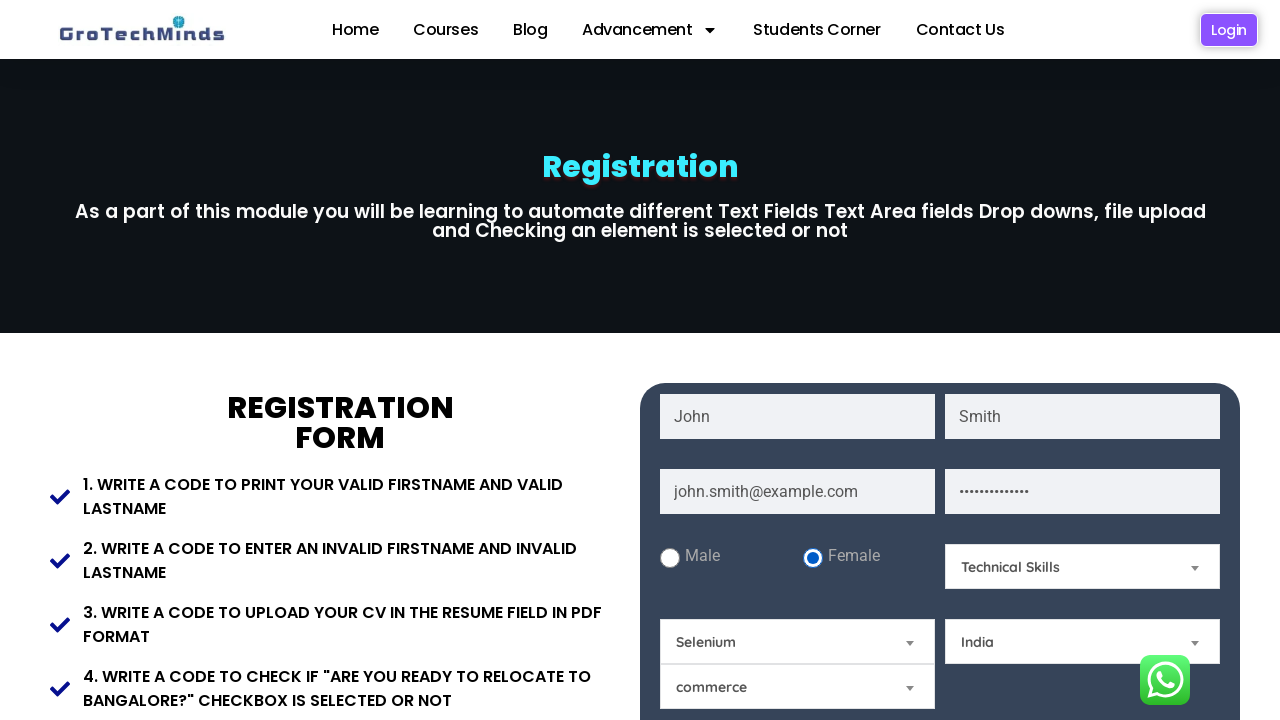

Filled present address field with '123 Main Street, Apartment 4B' on textarea[name='Present-Address']
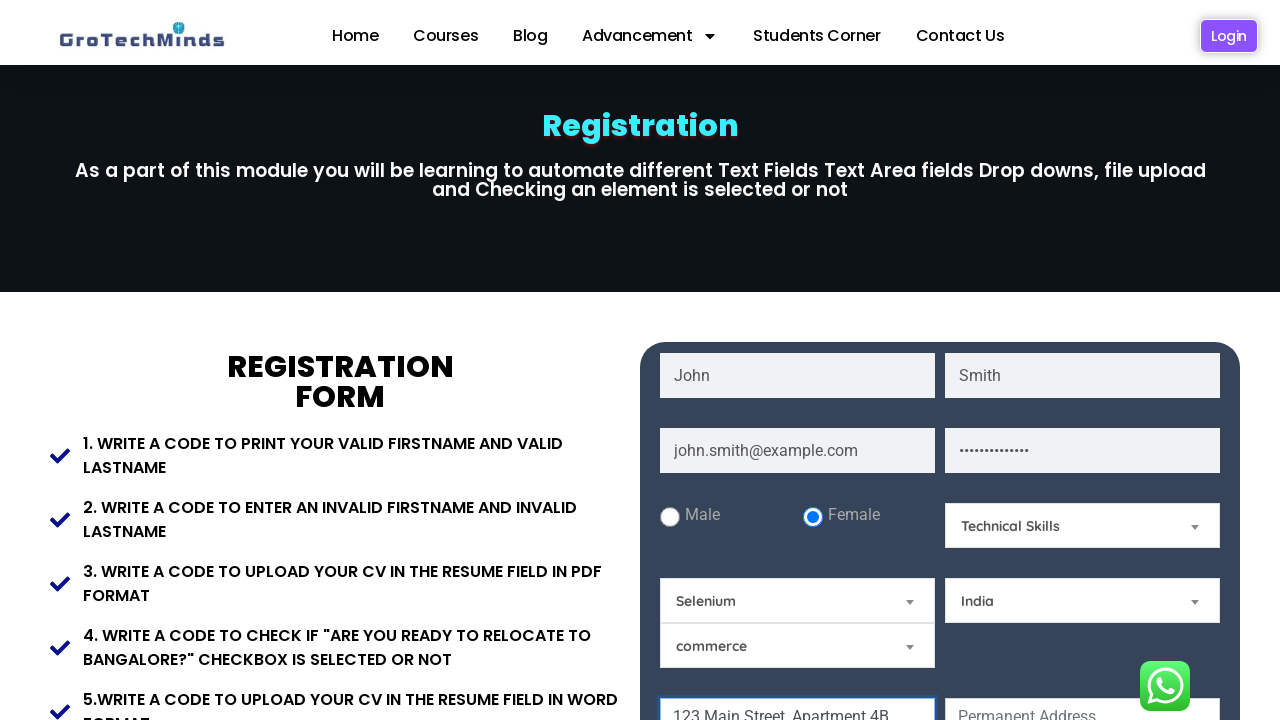

Filled permanent address field with '456 Oak Avenue, Suite 200' on textarea[name='Permanent-Address']
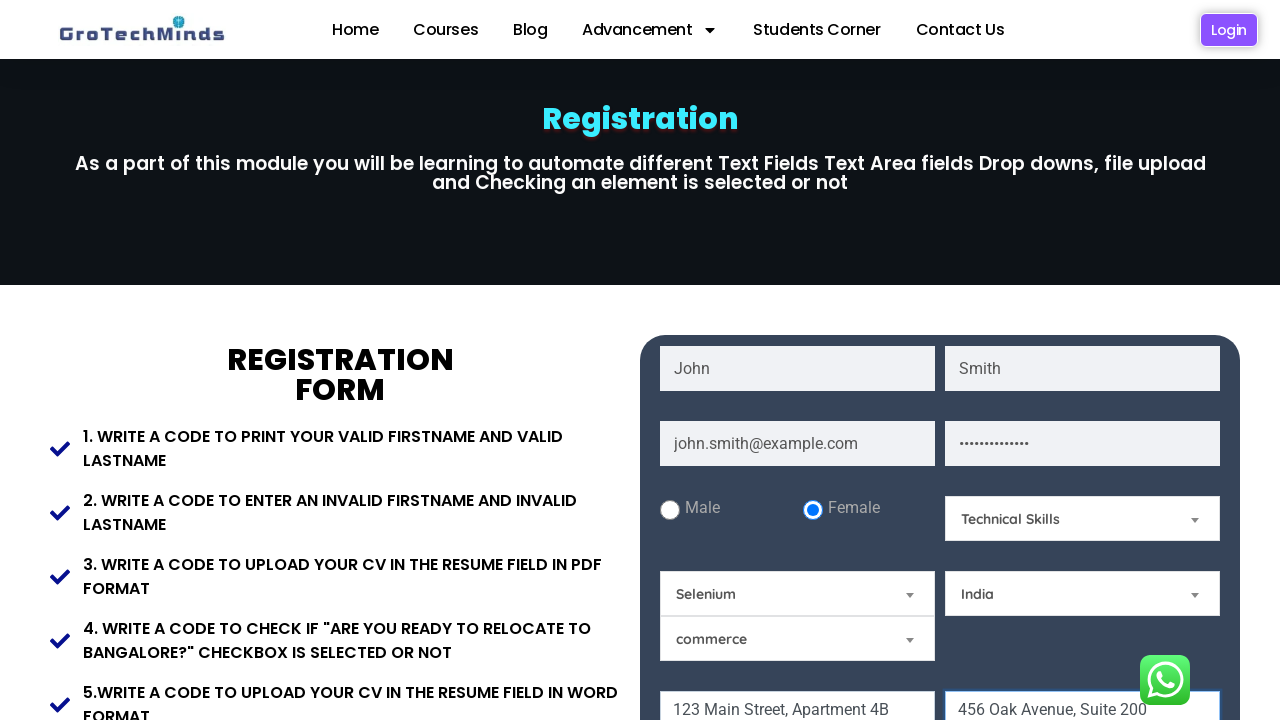

Filled pincode field with '560001' on input[name='Pincode']
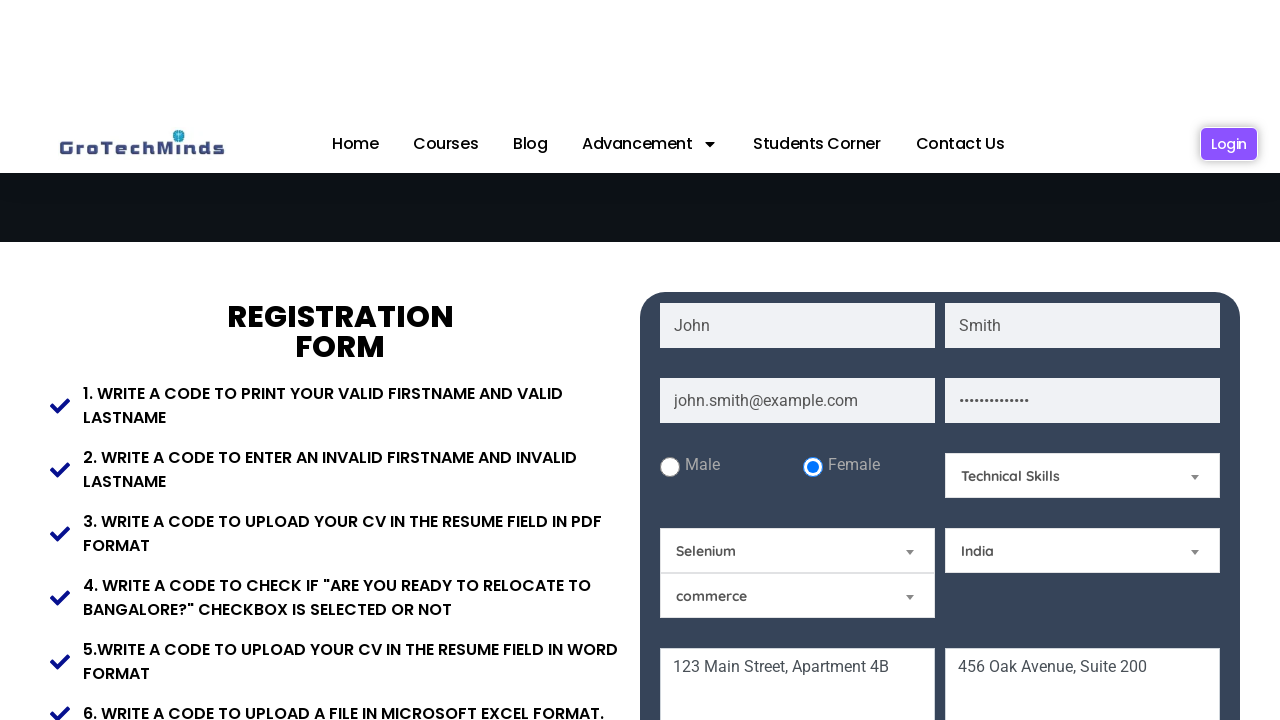

Checked relocate checkbox at (975, 360) on #relocate
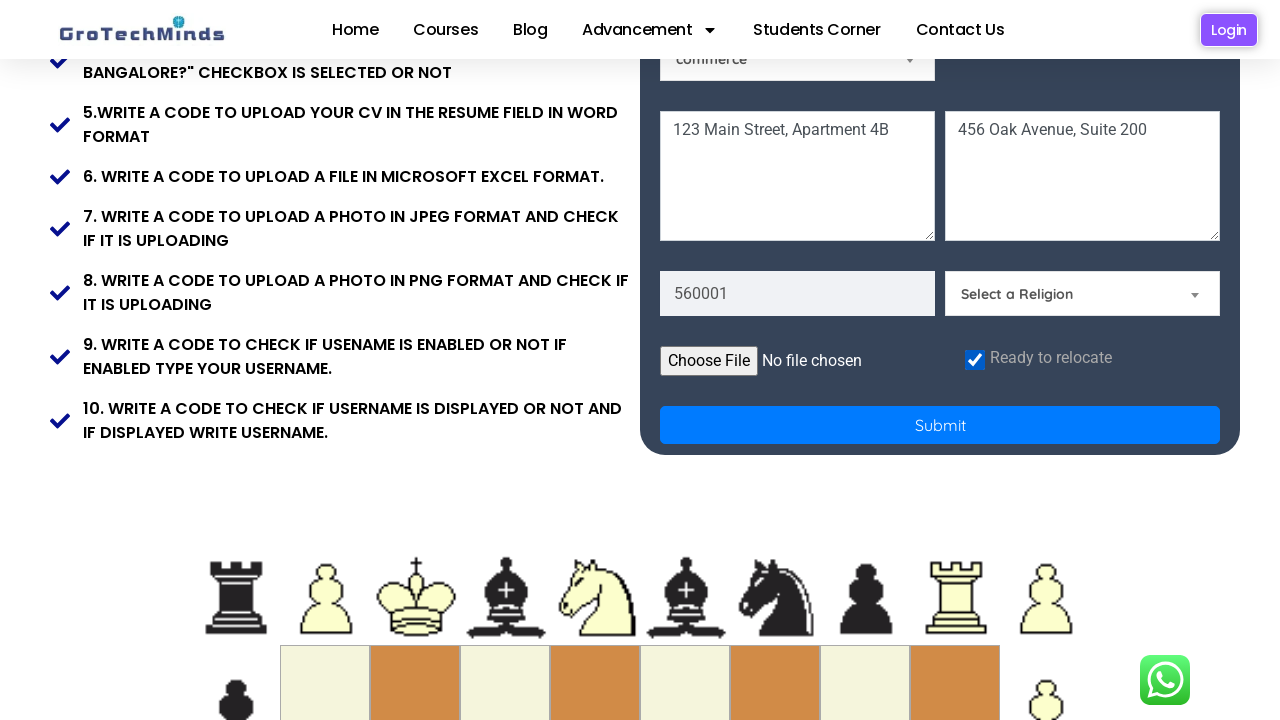

Clicked Submit button to submit registration form at (940, 425) on button[name='Submit']
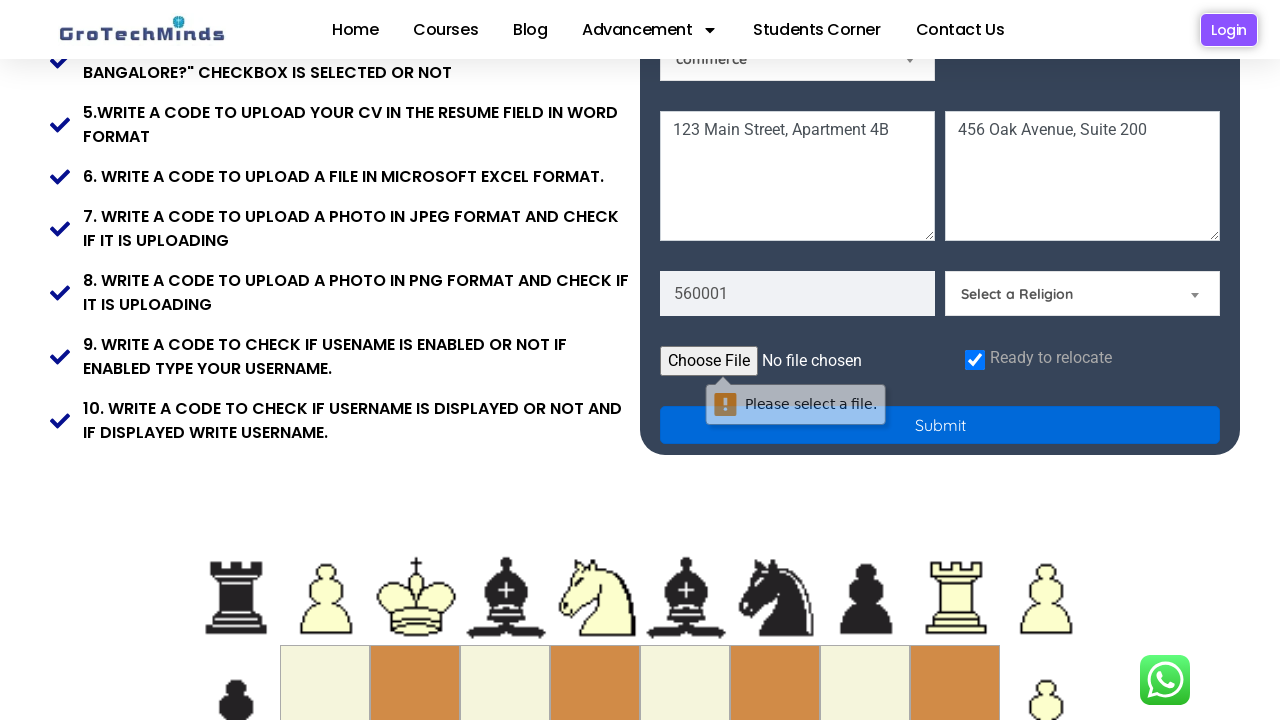

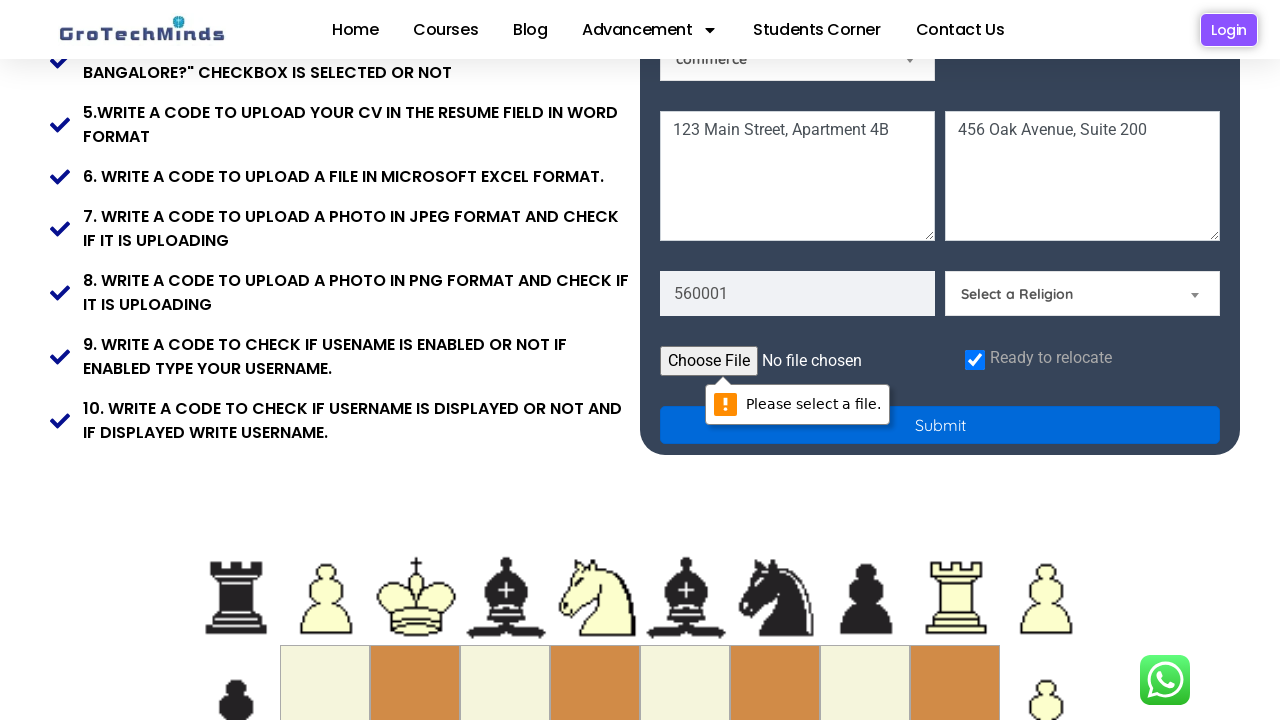